Practices handling multiple browser windows/tabs by opening footer links in new tabs using keyboard shortcuts, then switching between the opened windows.

Starting URL: https://www.rahulshettyacademy.com/AutomationPractice/

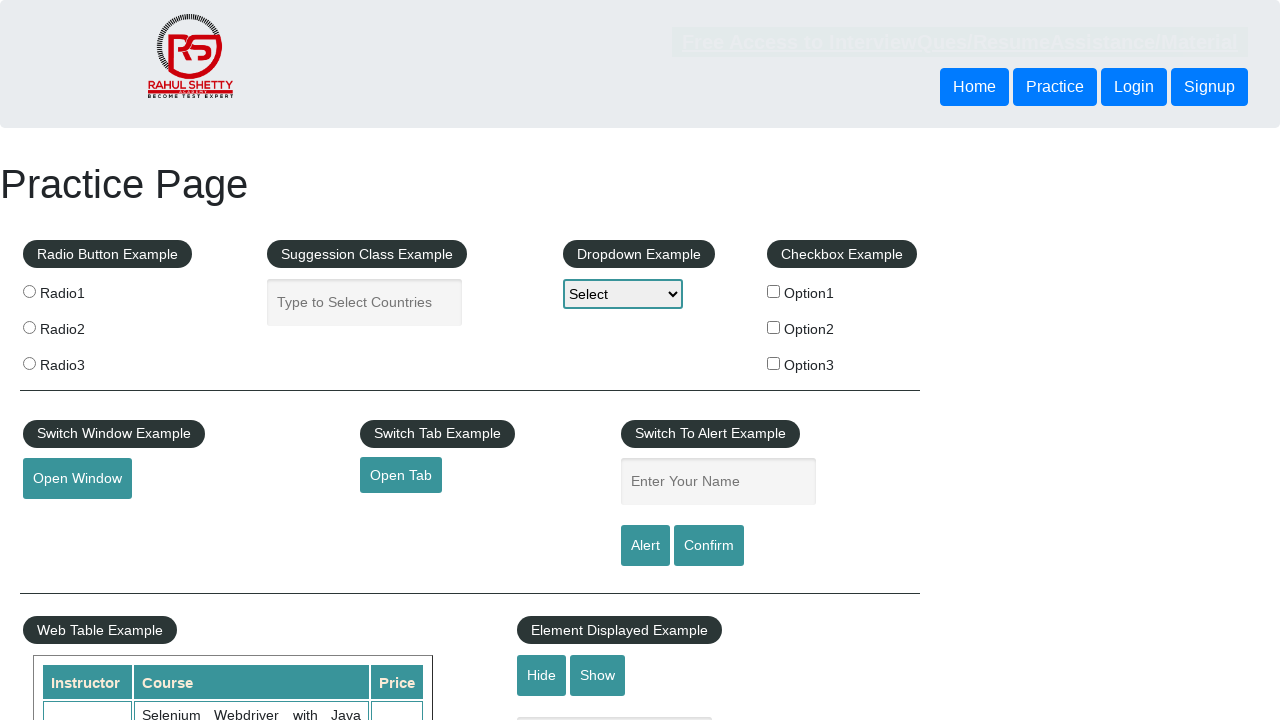

Waited for page to load (networkidle)
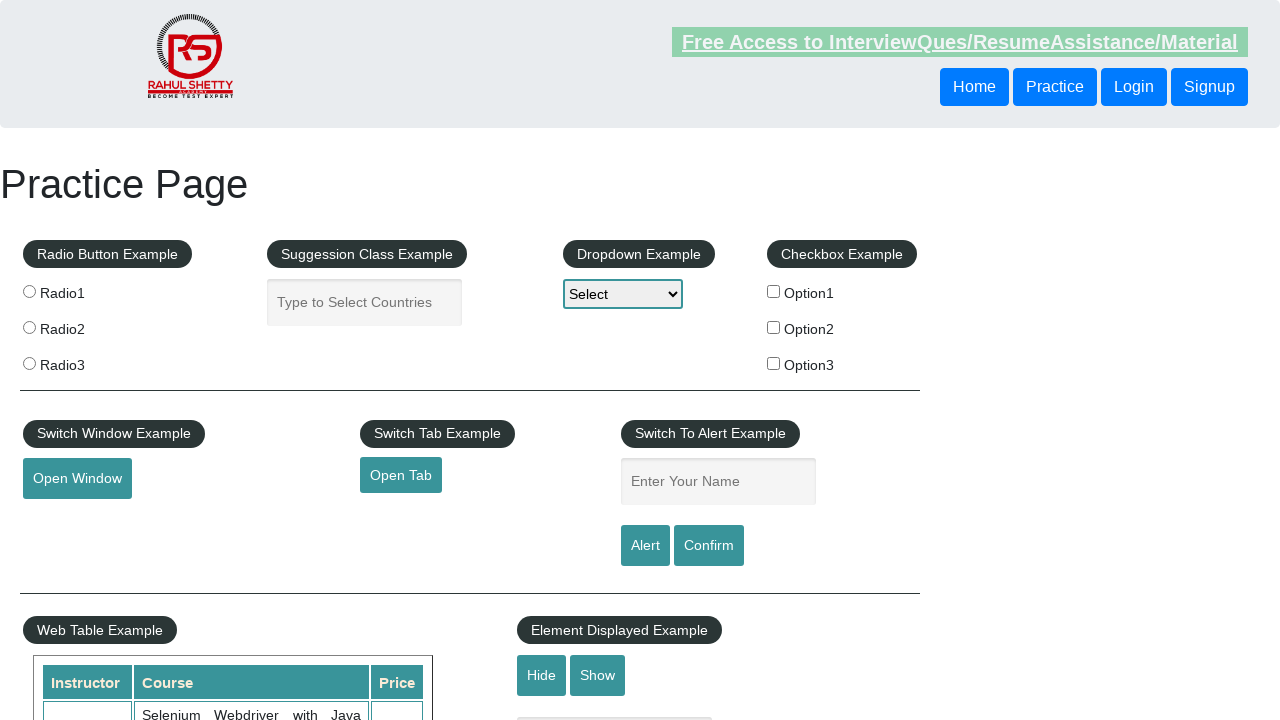

Located footer section with ID 'gf-BIG'
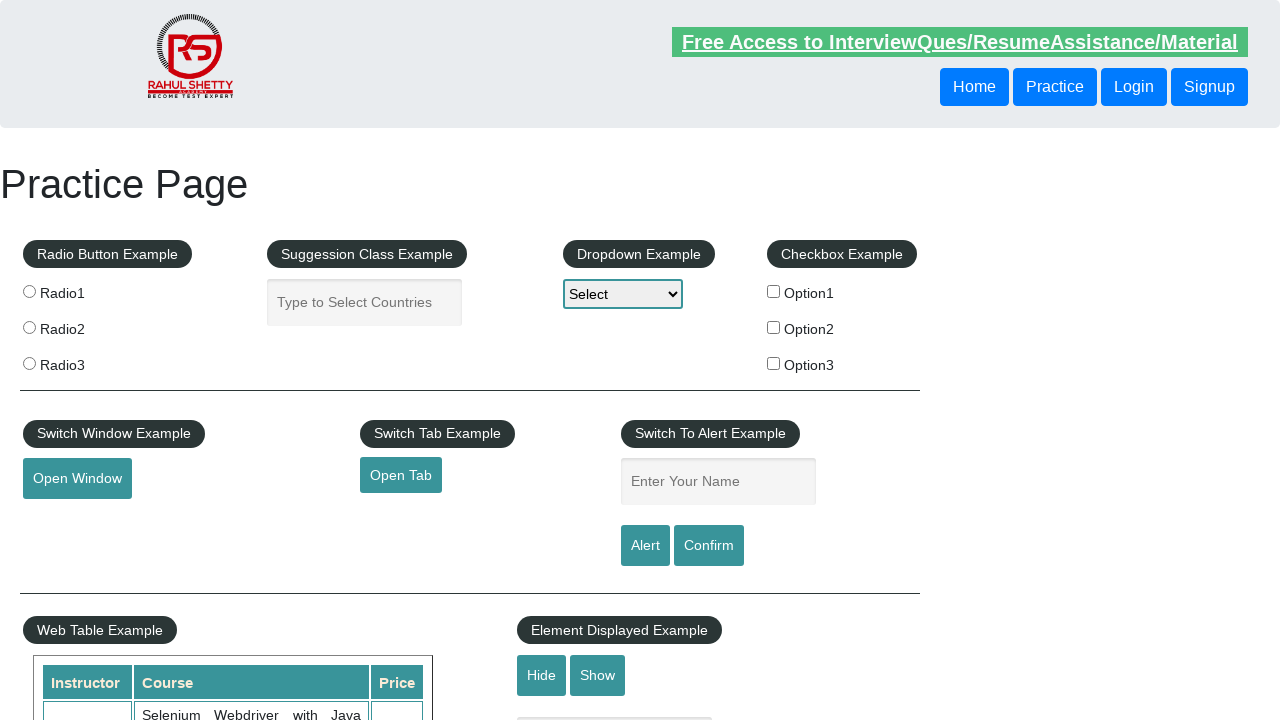

Located all links in the first column of footer
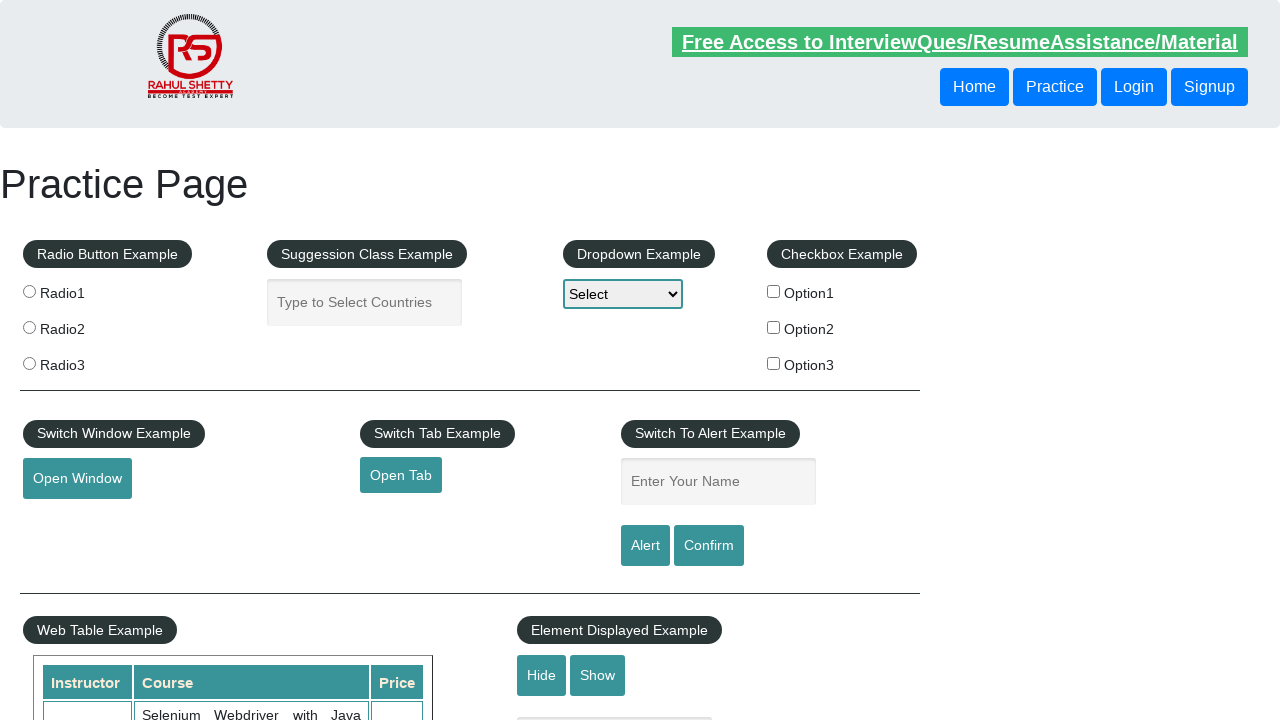

Found 5 links in the footer column
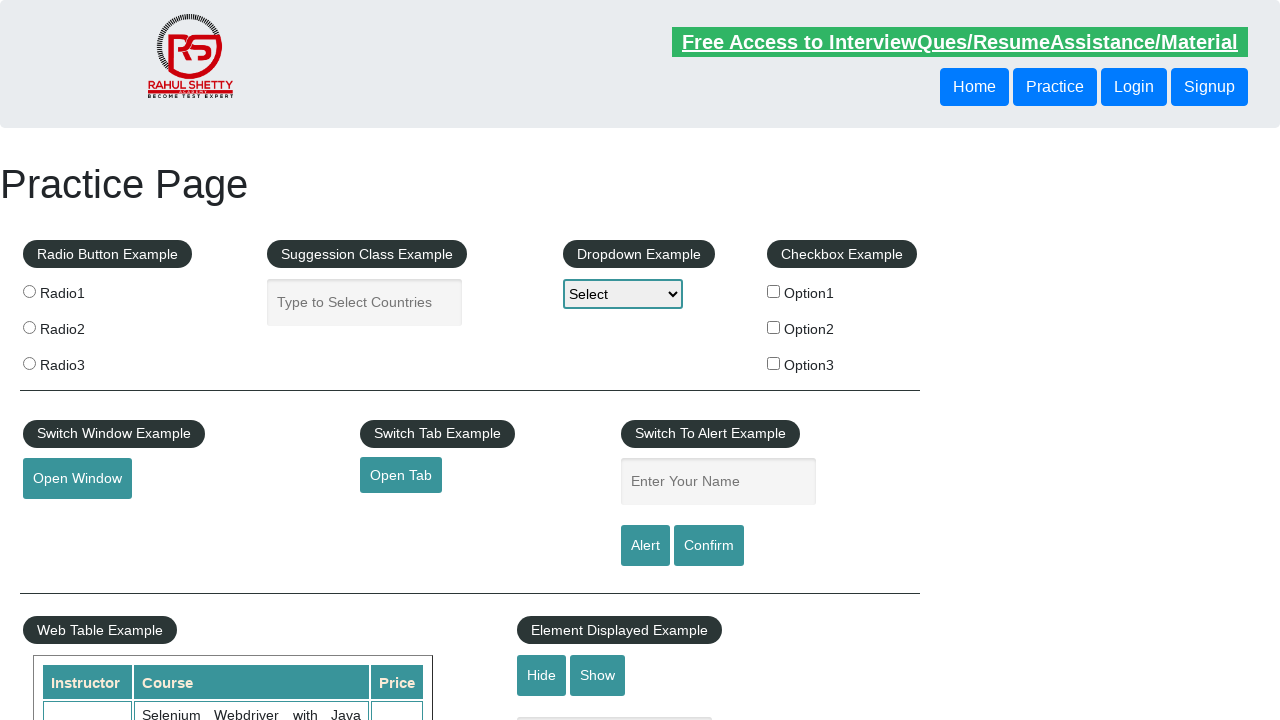

Opened footer link 1 in new tab using Ctrl+Click at (68, 520) on xpath=//div[@id='gf-BIG'] >> xpath=//tbody//tr//td[1]//ul//a >> nth=1
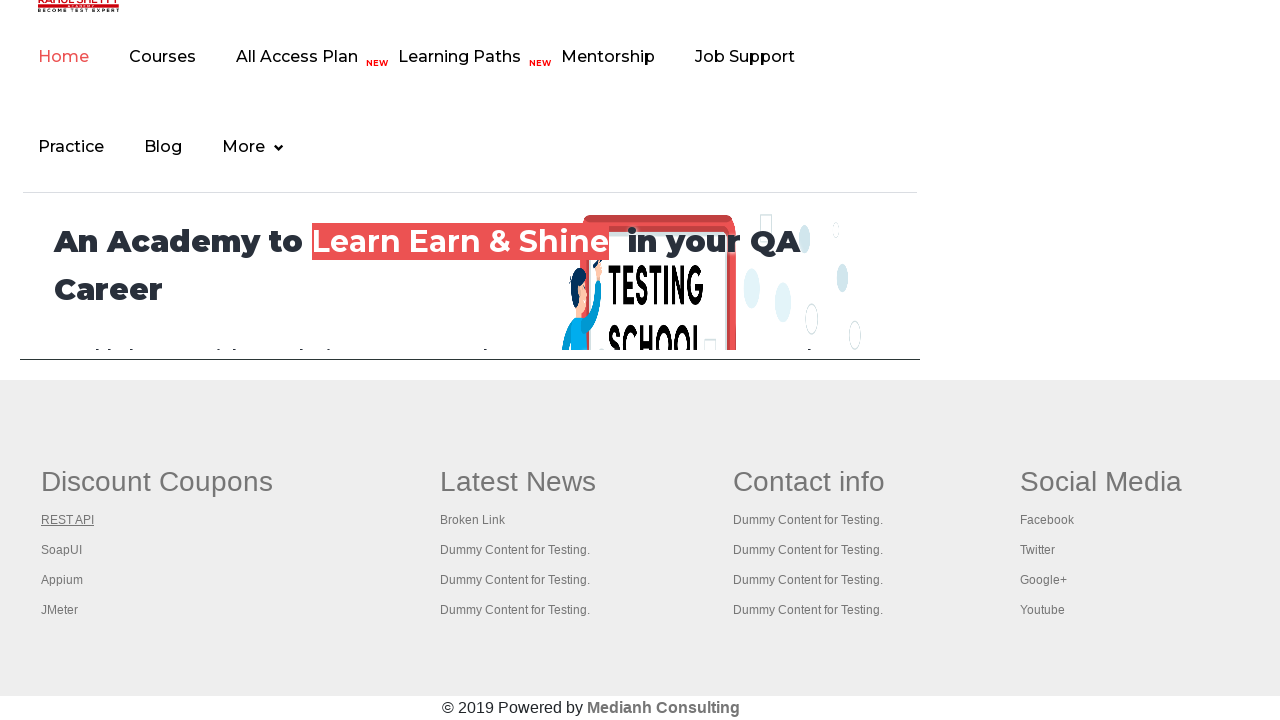

Waited 2 seconds for new tab to load
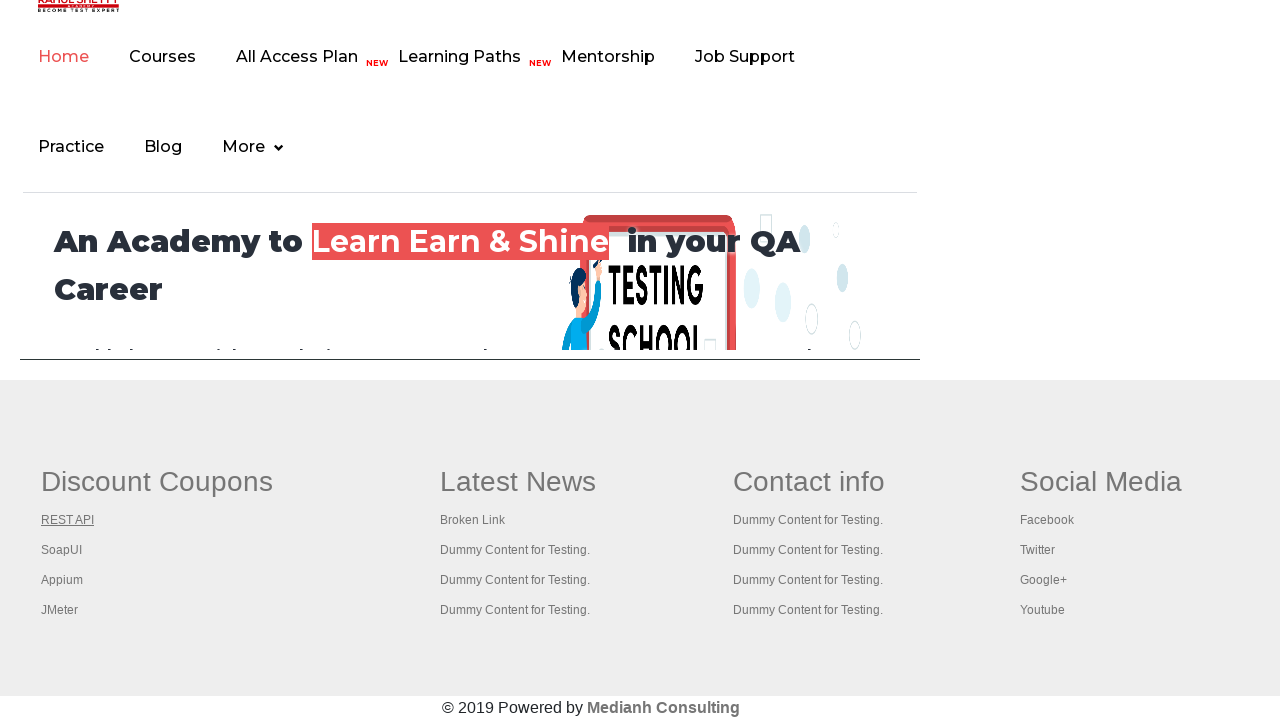

Opened footer link 2 in new tab using Ctrl+Click at (62, 550) on xpath=//div[@id='gf-BIG'] >> xpath=//tbody//tr//td[1]//ul//a >> nth=2
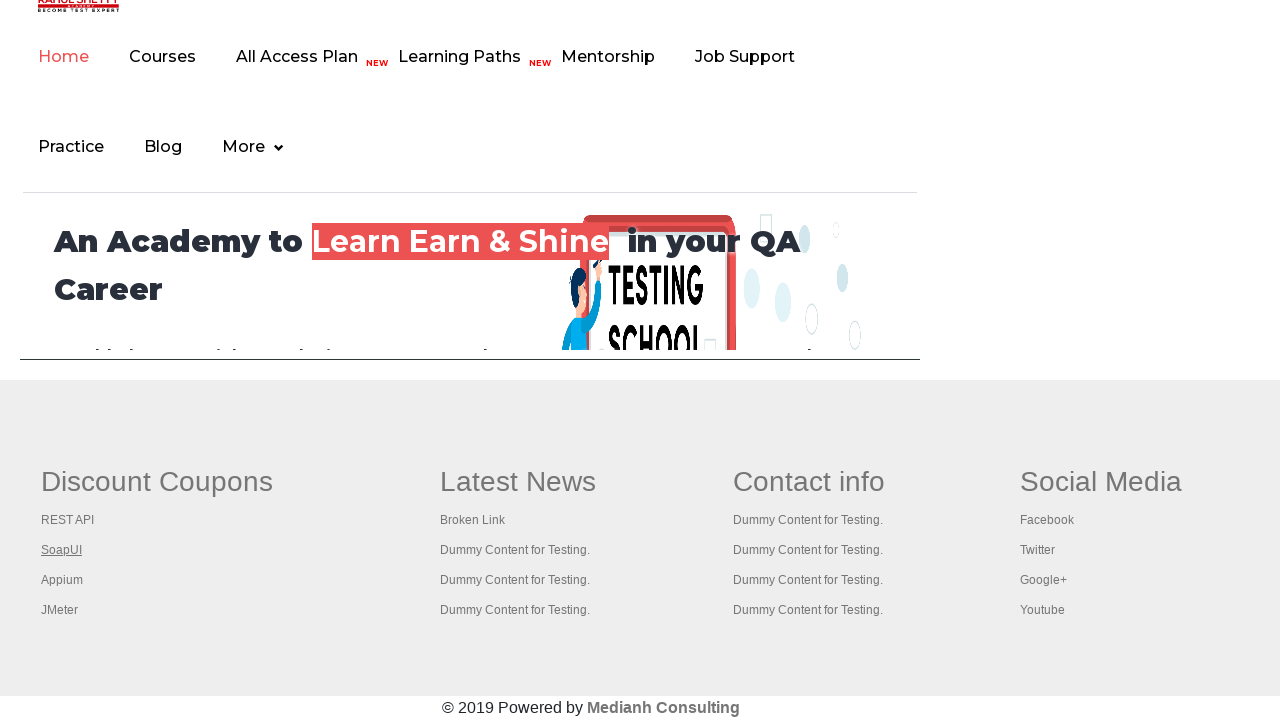

Waited 2 seconds for new tab to load
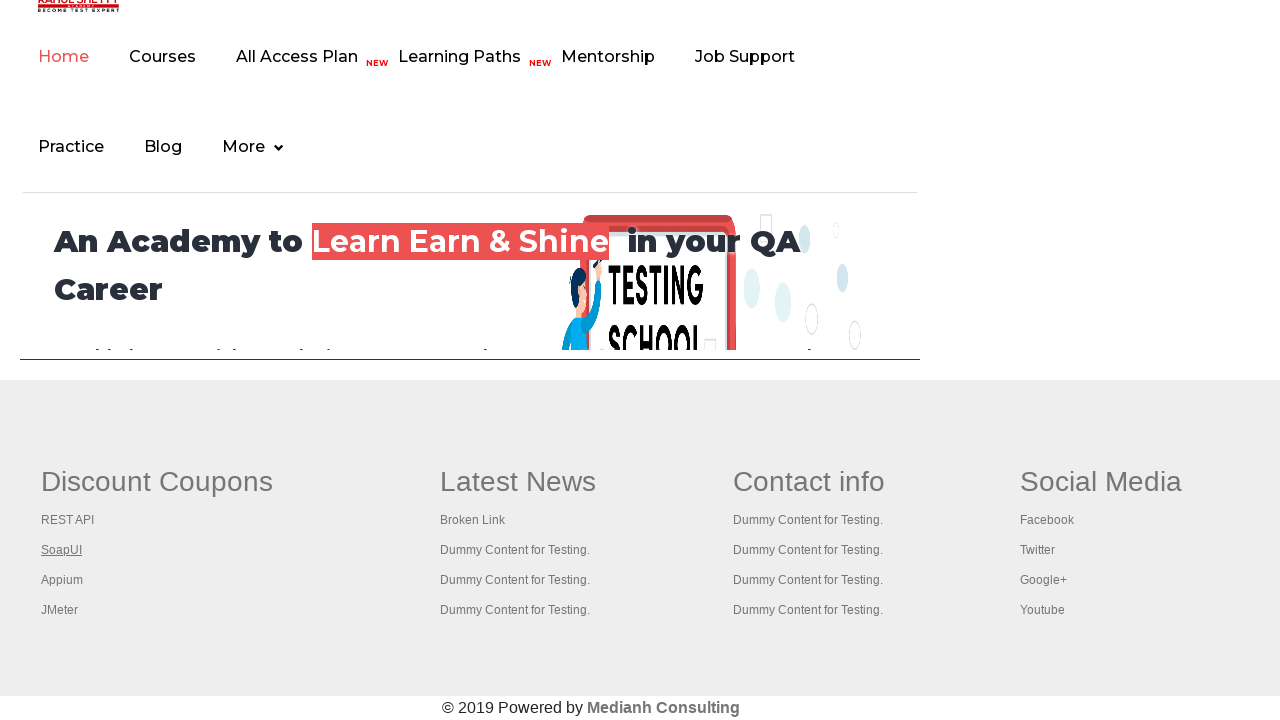

Opened footer link 3 in new tab using Ctrl+Click at (62, 580) on xpath=//div[@id='gf-BIG'] >> xpath=//tbody//tr//td[1]//ul//a >> nth=3
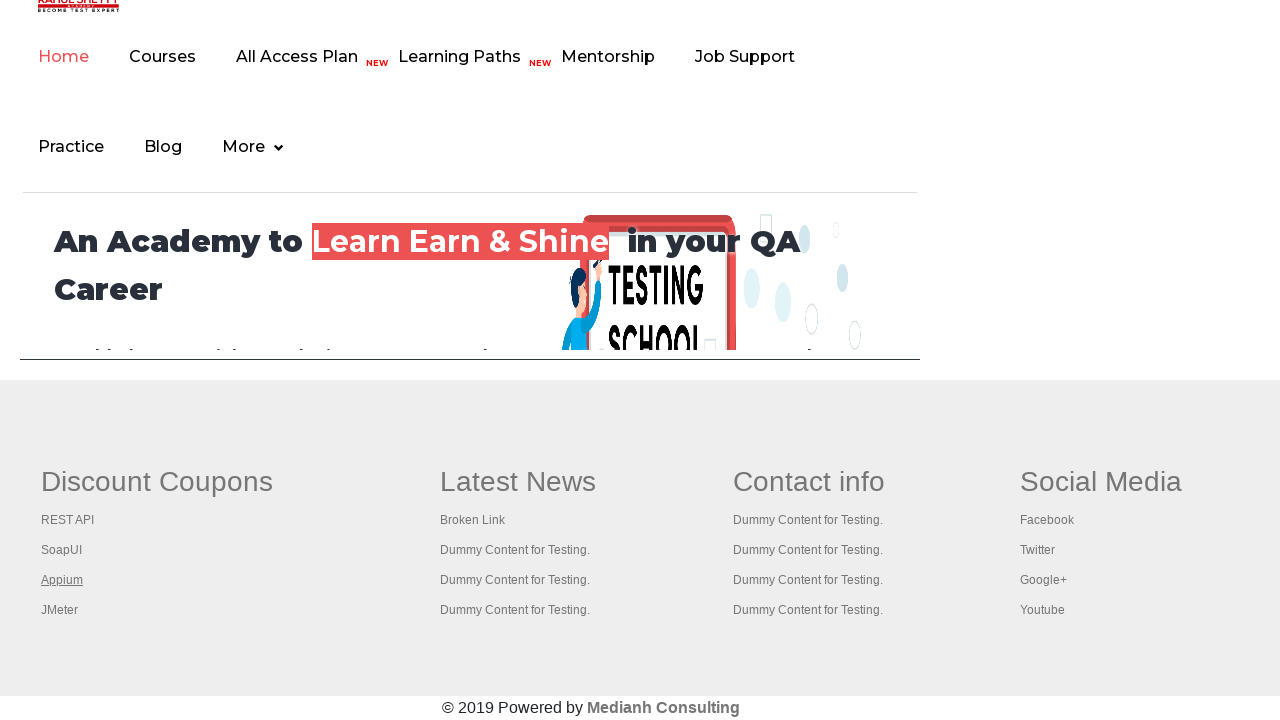

Waited 2 seconds for new tab to load
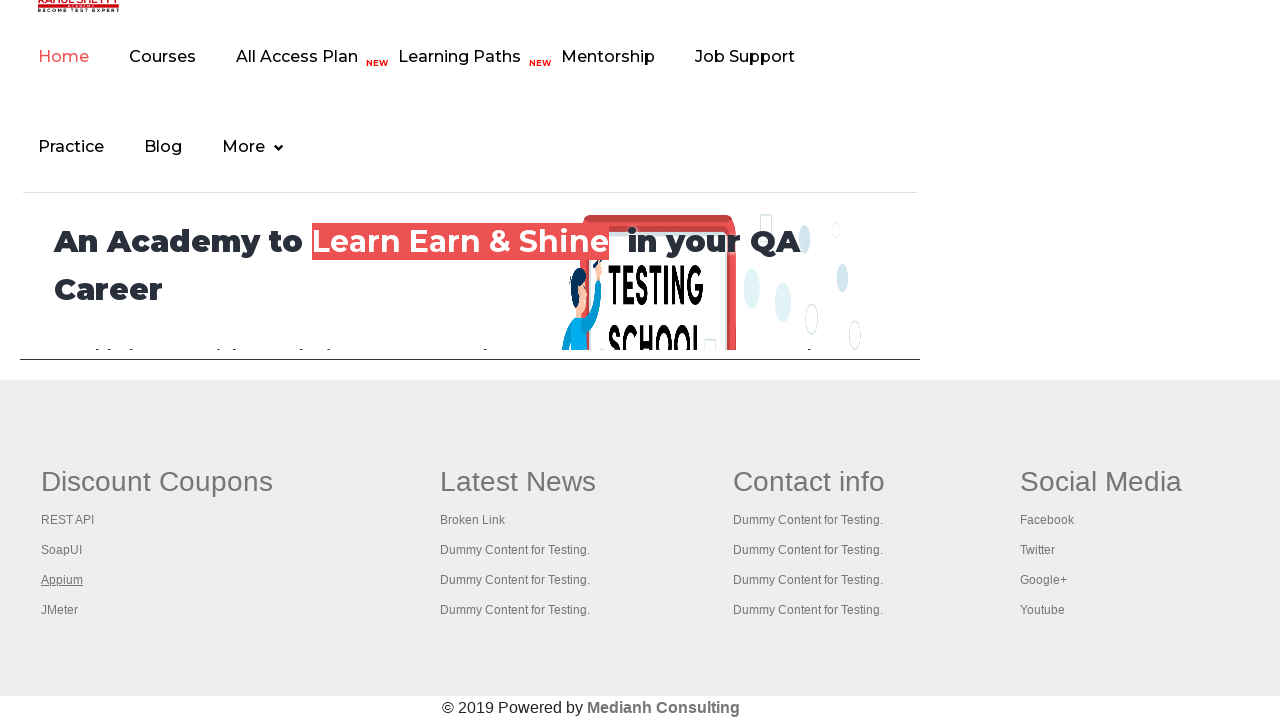

Retrieved all open pages/tabs (total: 4)
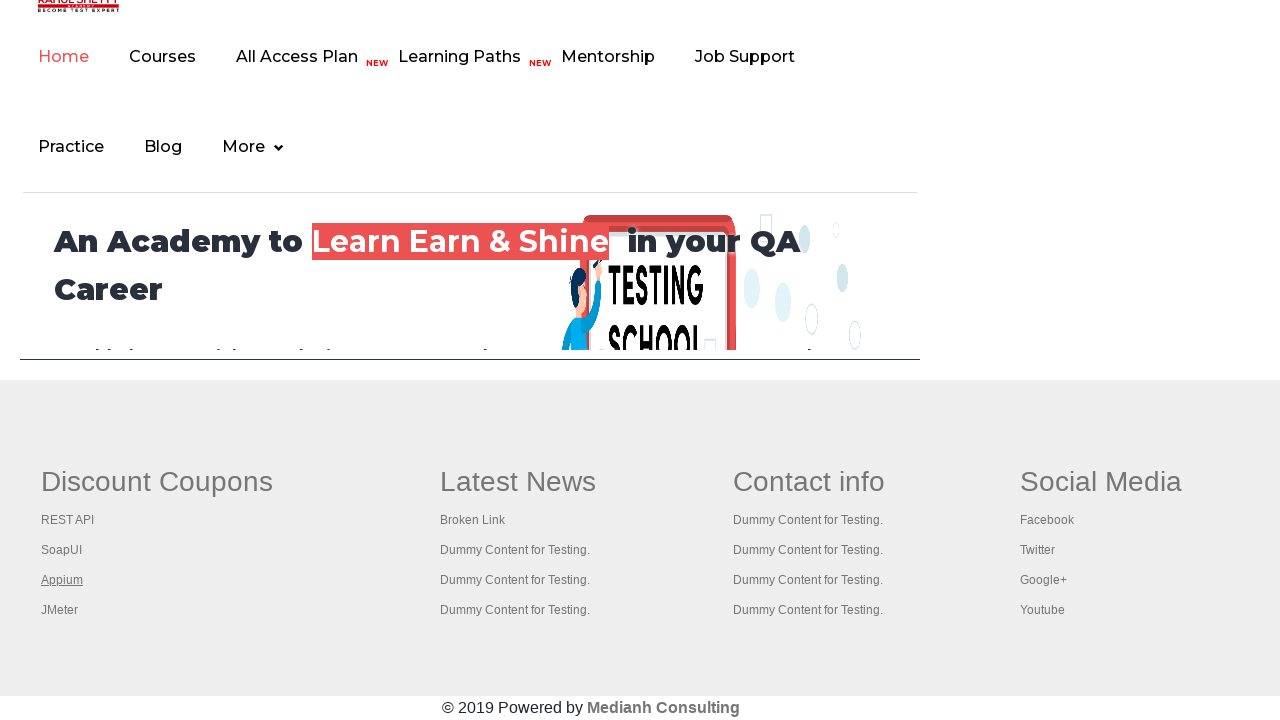

Brought a page/tab to front
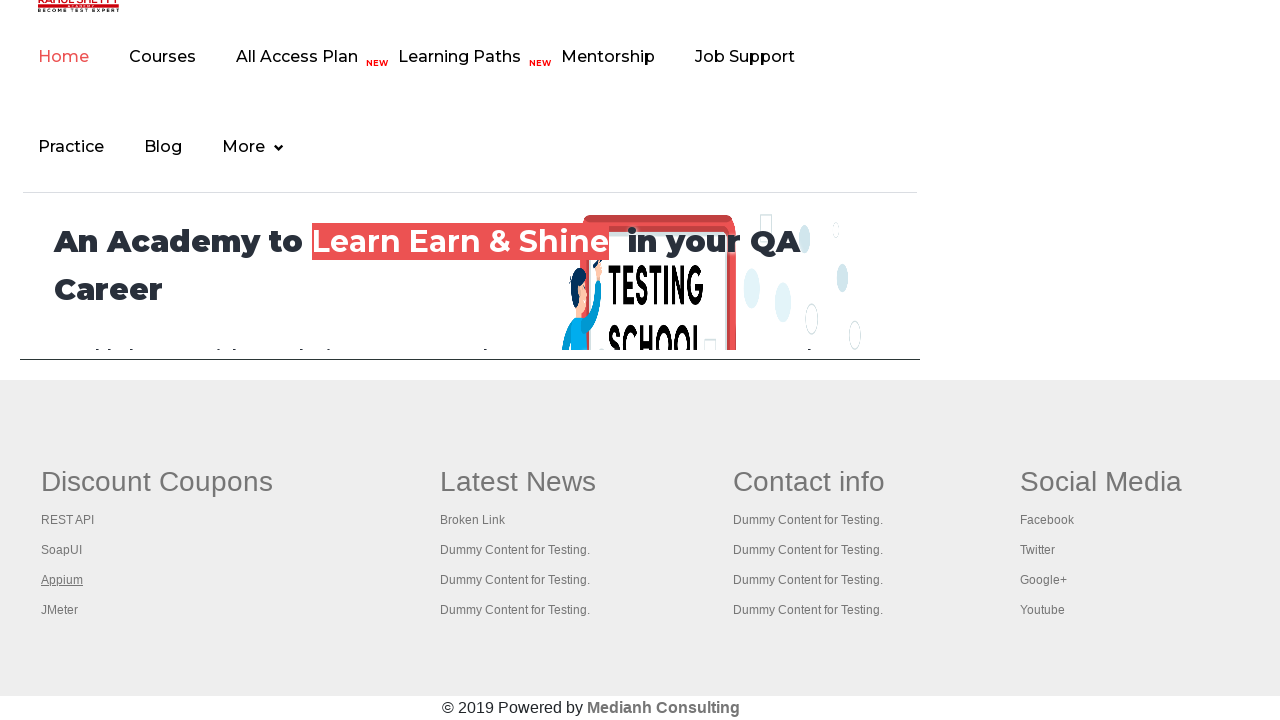

Waited for page to load (domcontentloaded)
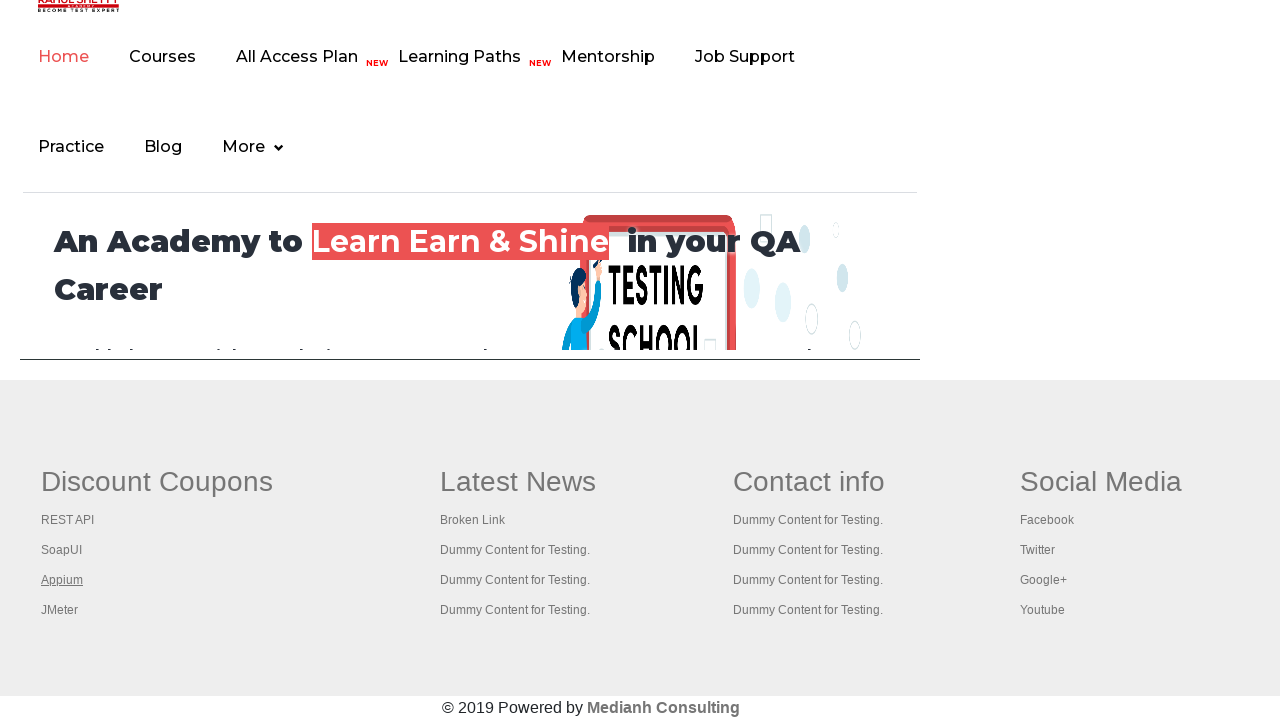

Brought a page/tab to front
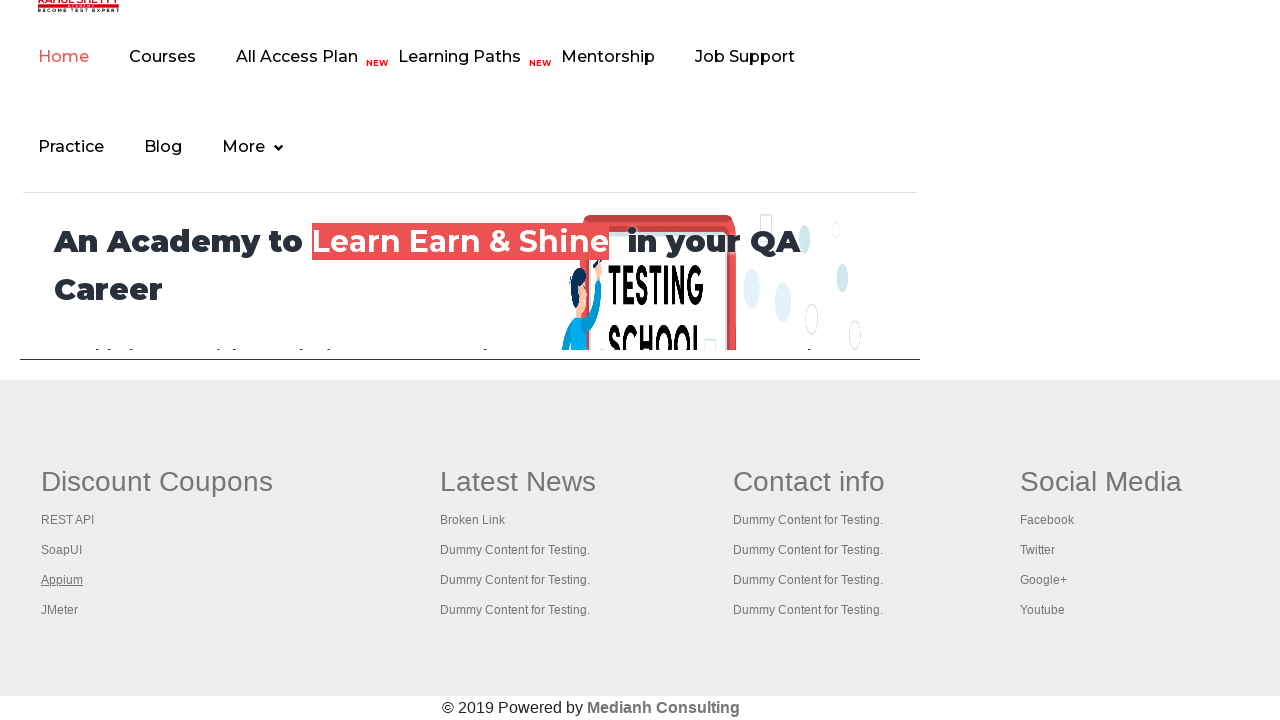

Waited for page to load (domcontentloaded)
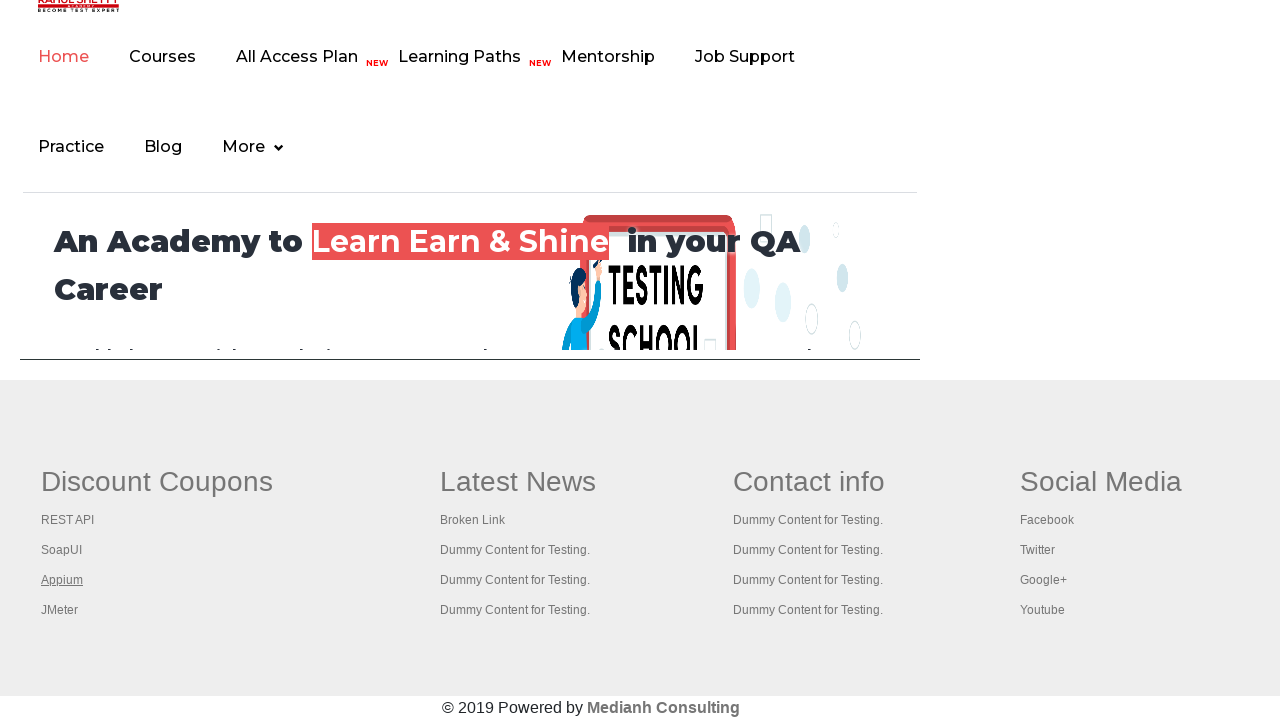

Brought a page/tab to front
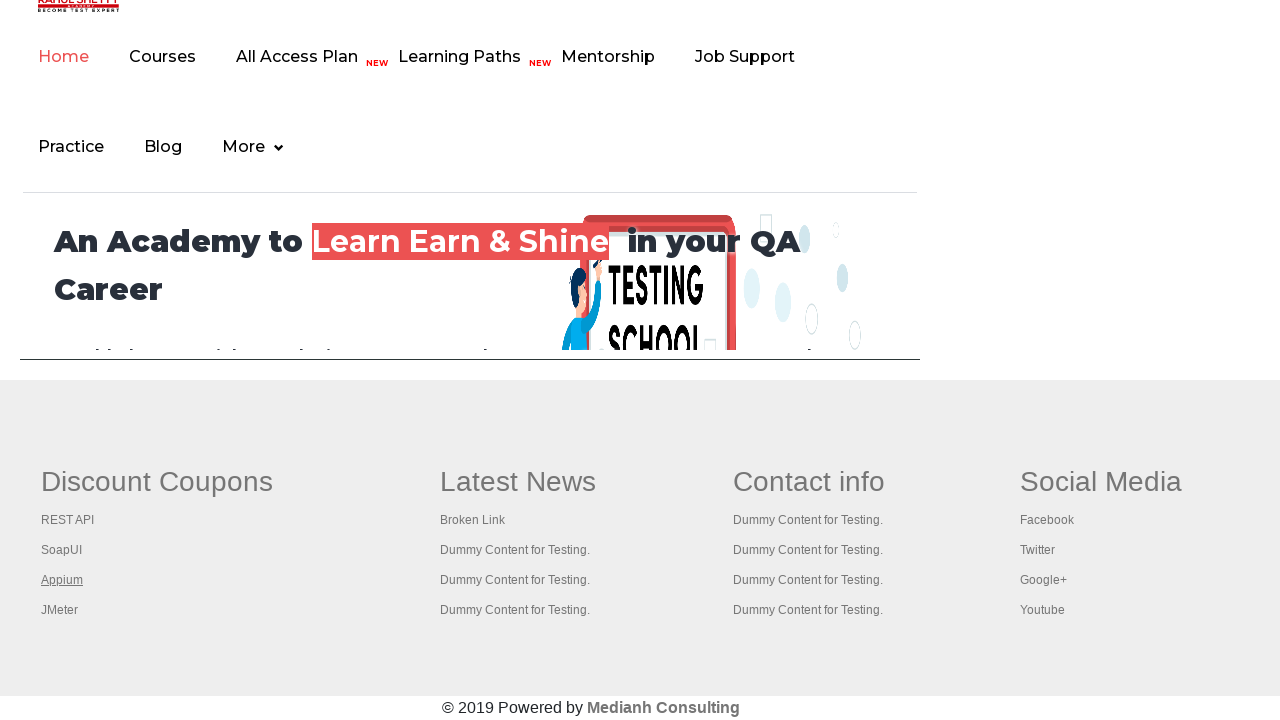

Waited for page to load (domcontentloaded)
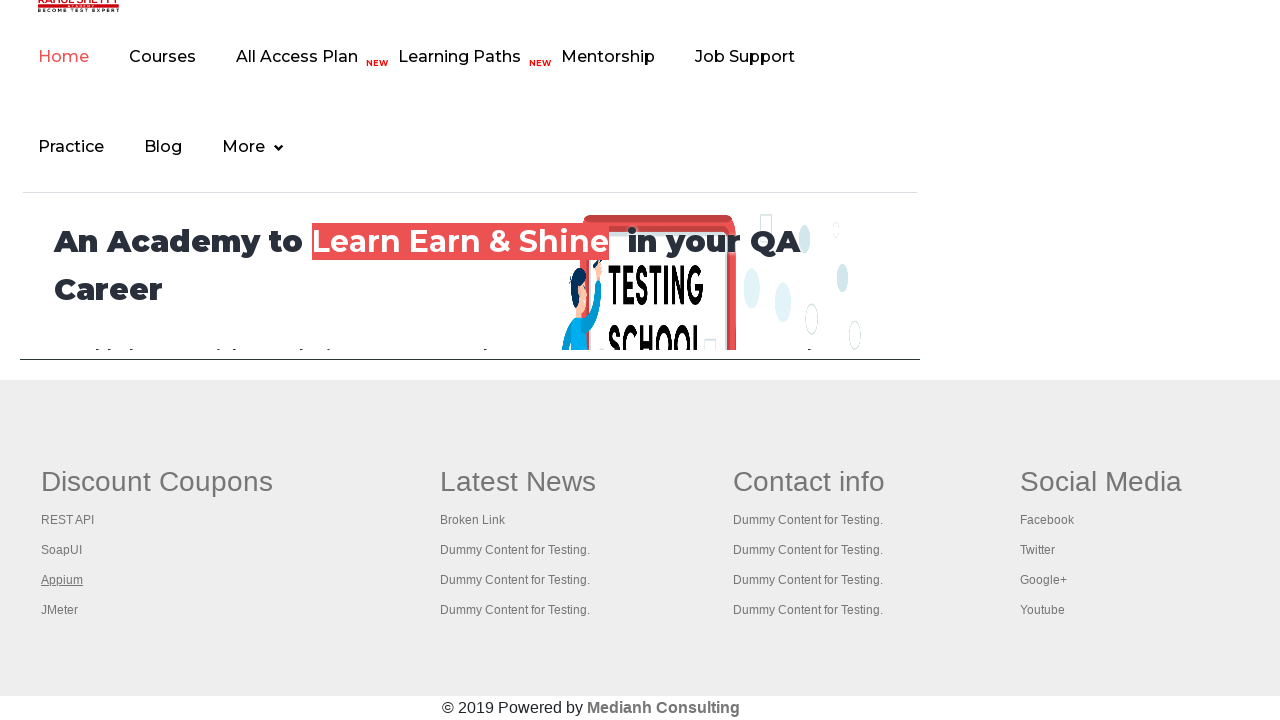

Brought a page/tab to front
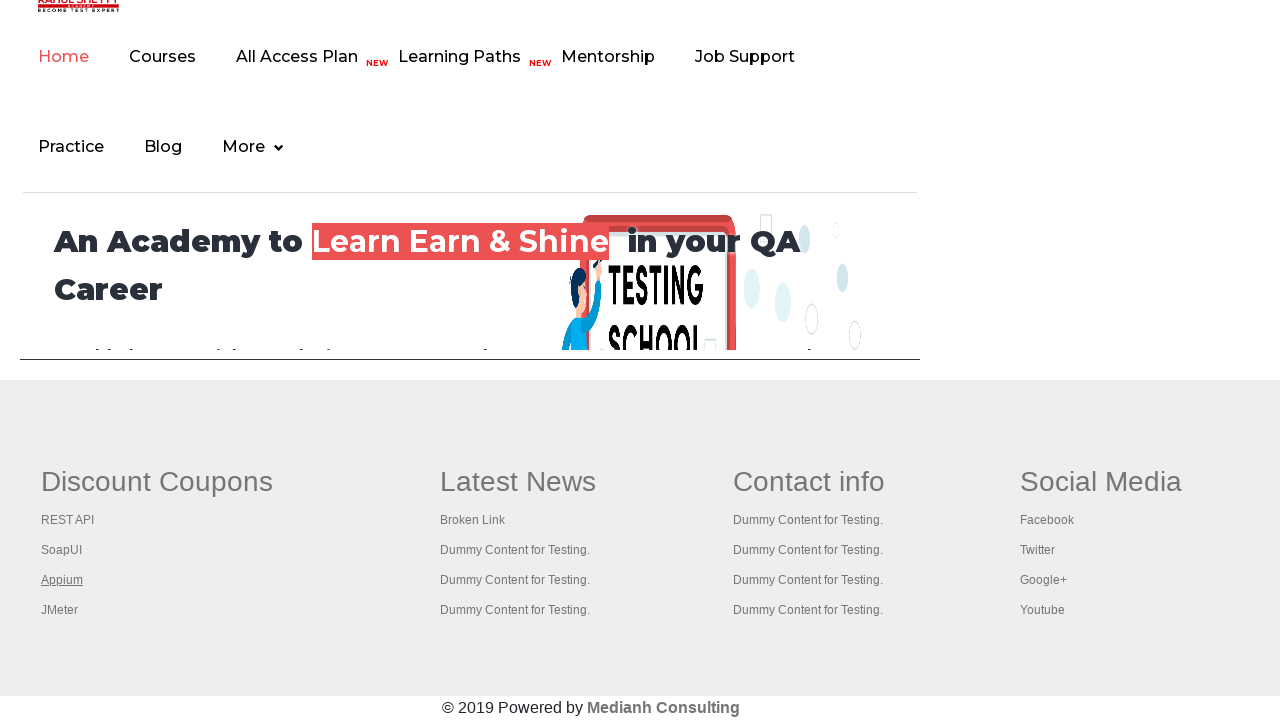

Waited for page to load (domcontentloaded)
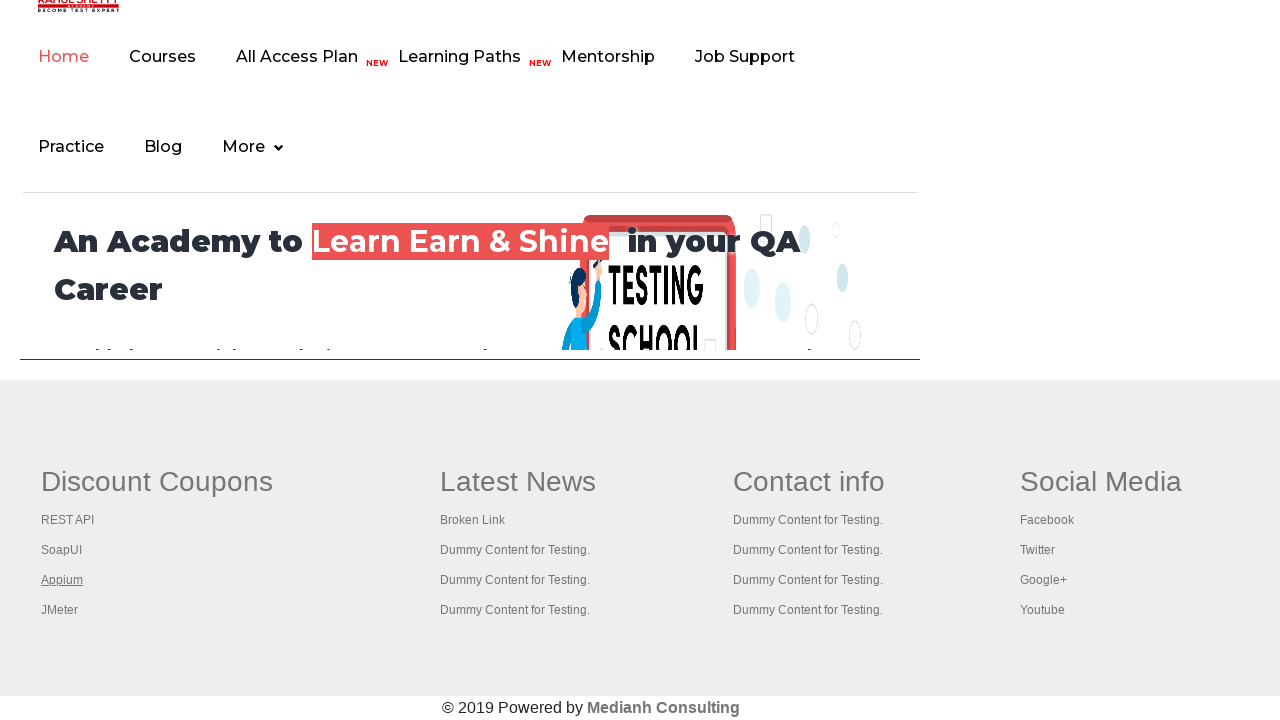

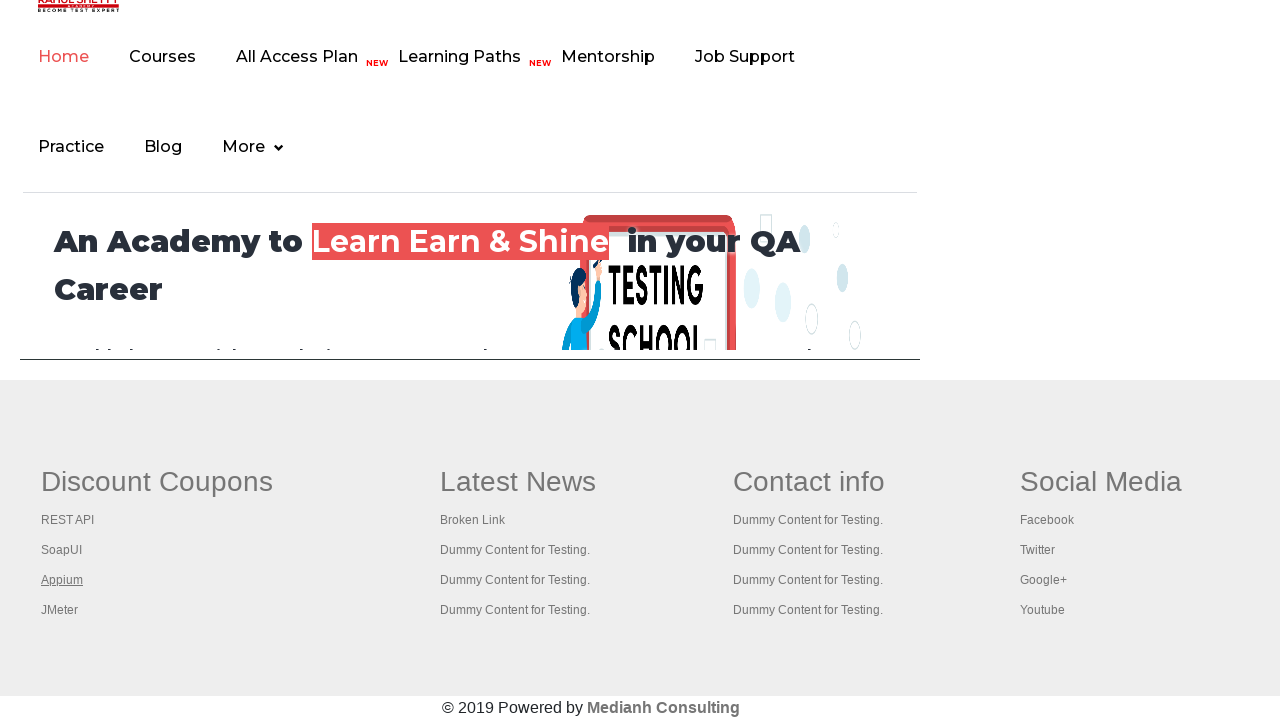